Tests the Python.org search functionality by searching for "pycon" and verifying results are returned

Starting URL: http://www.python.org

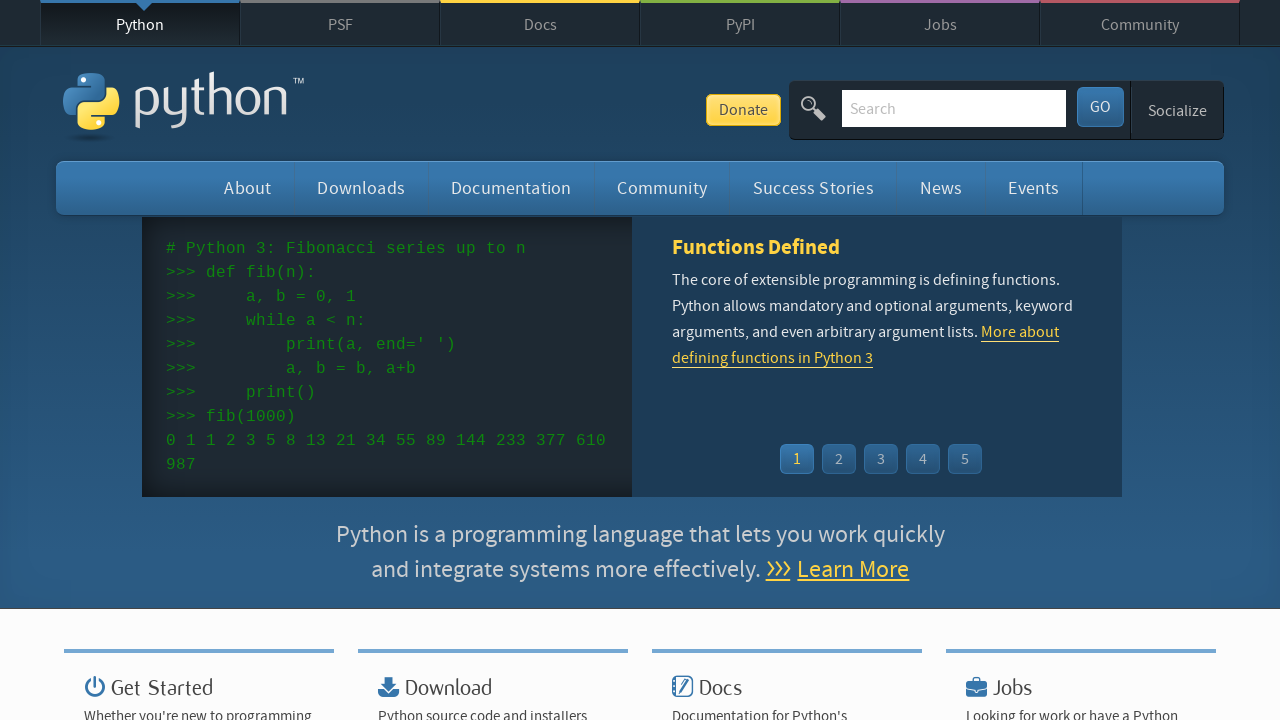

Verified 'Python' is in page title
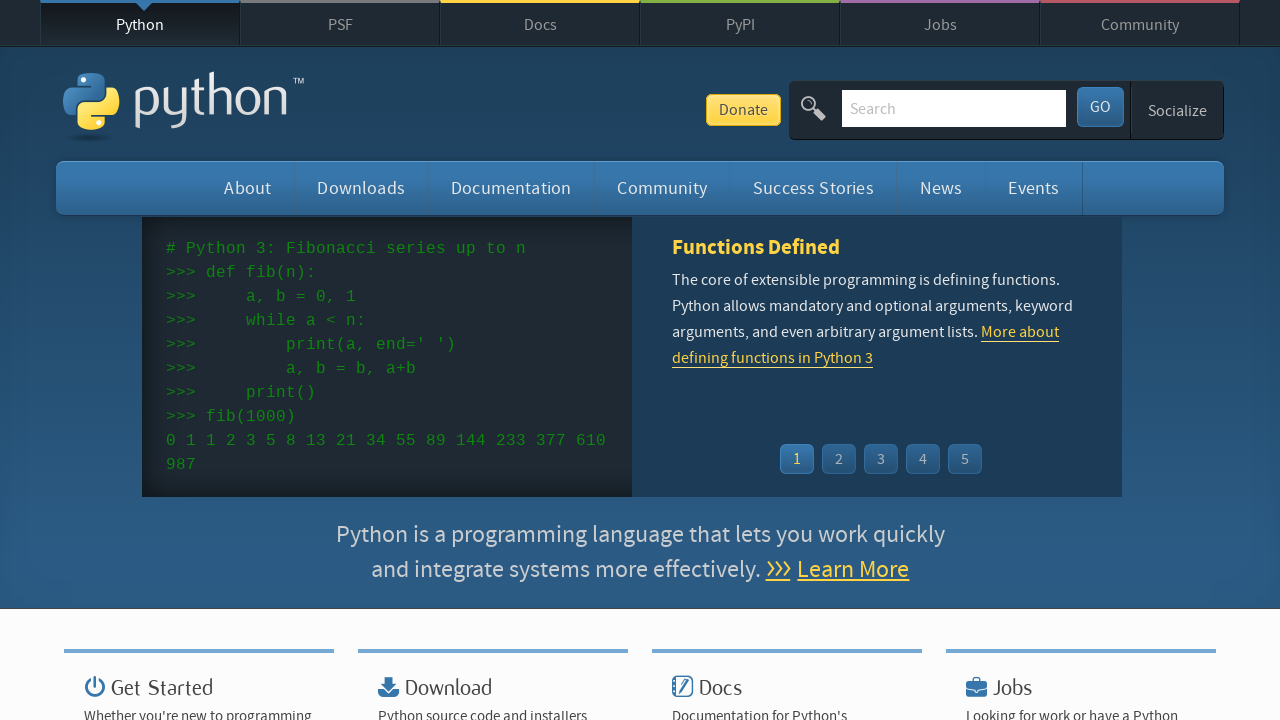

Located search input field
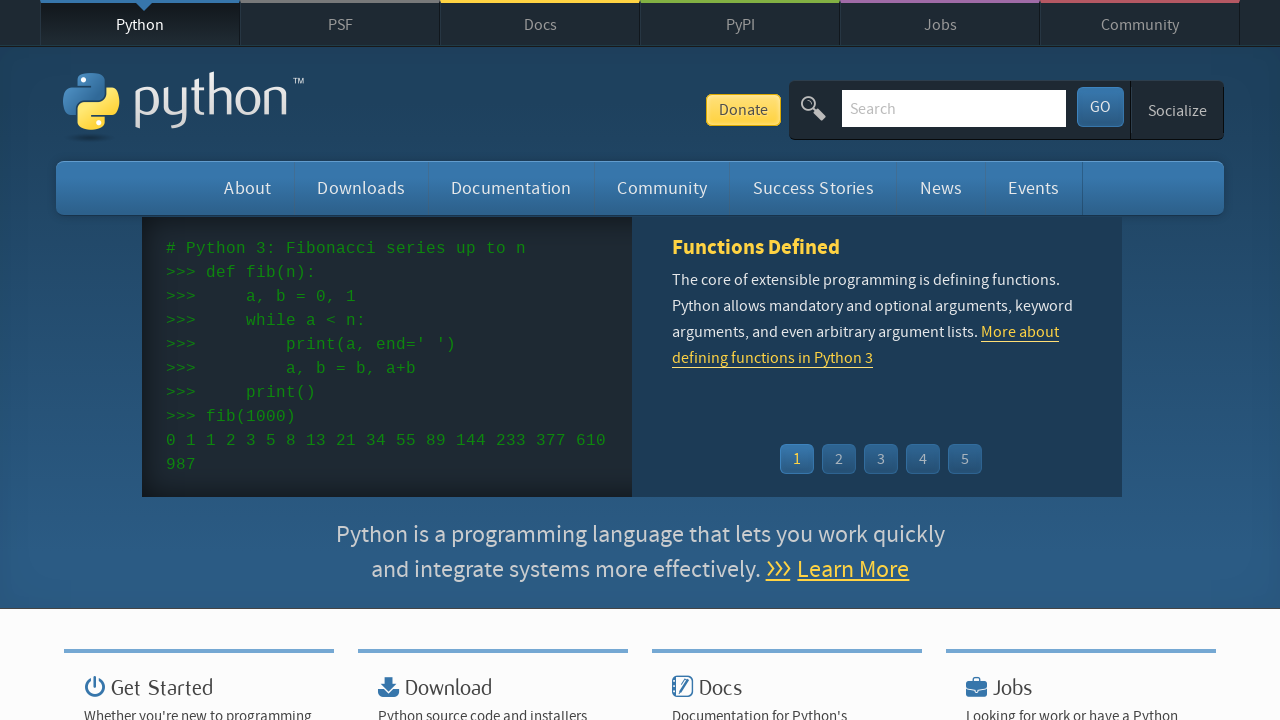

Cleared search input field on input[name='q']
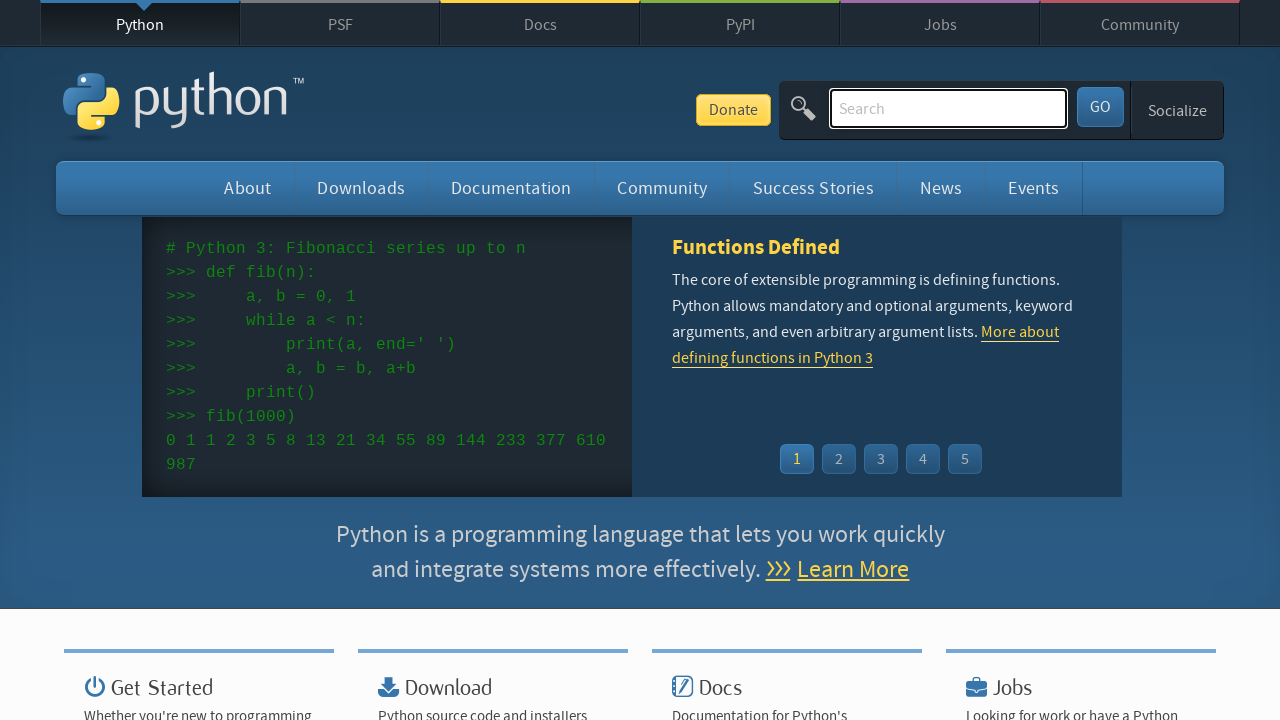

Filled search field with 'pycon' on input[name='q']
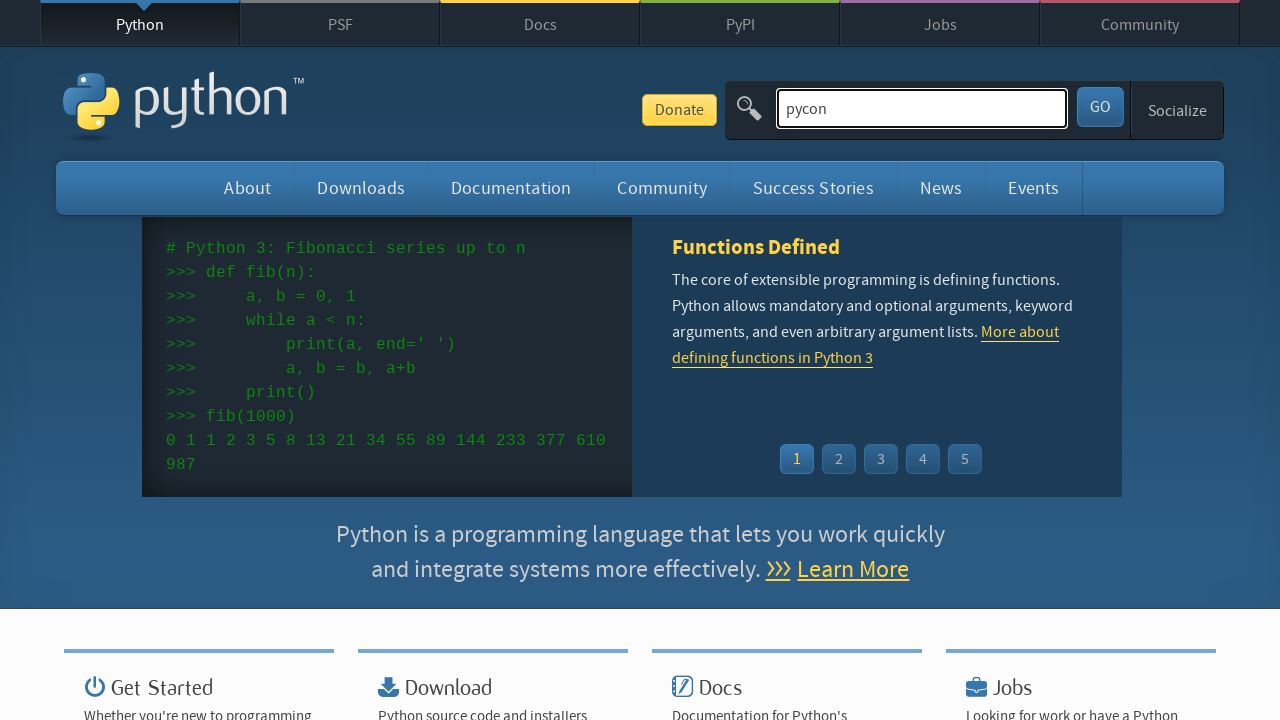

Pressed Enter to submit search query on input[name='q']
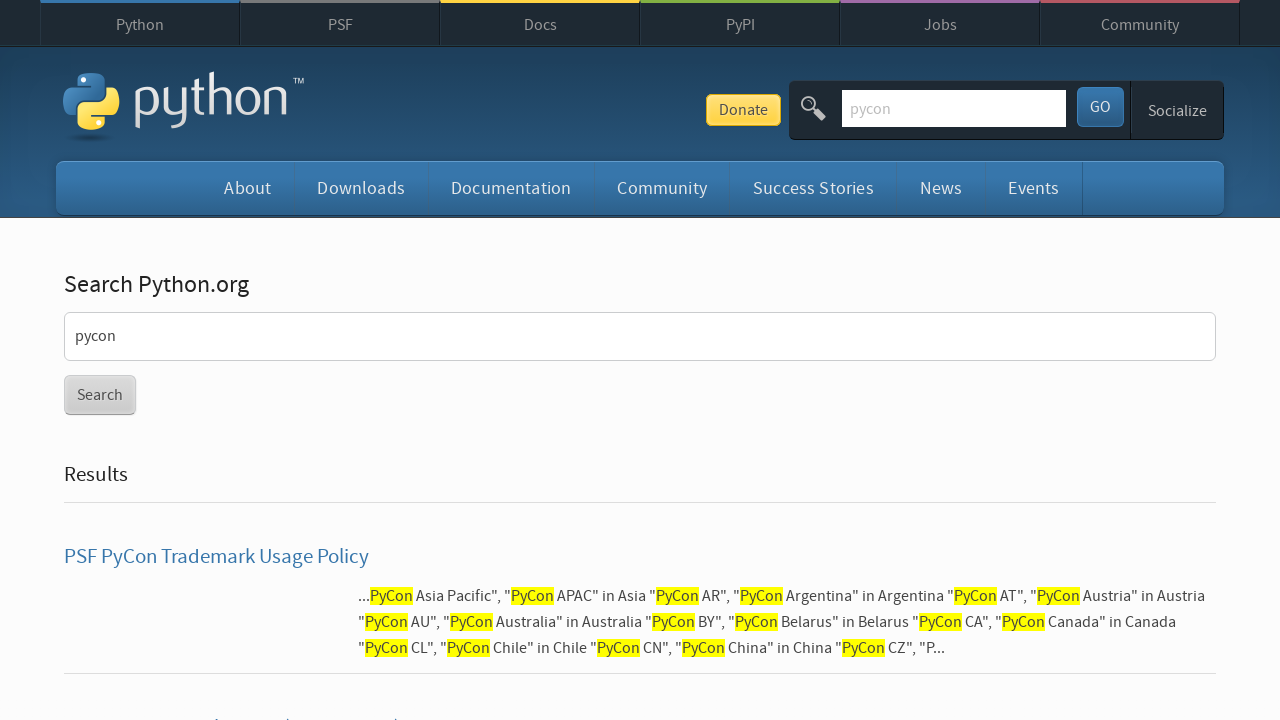

Waited for page to reach network idle state
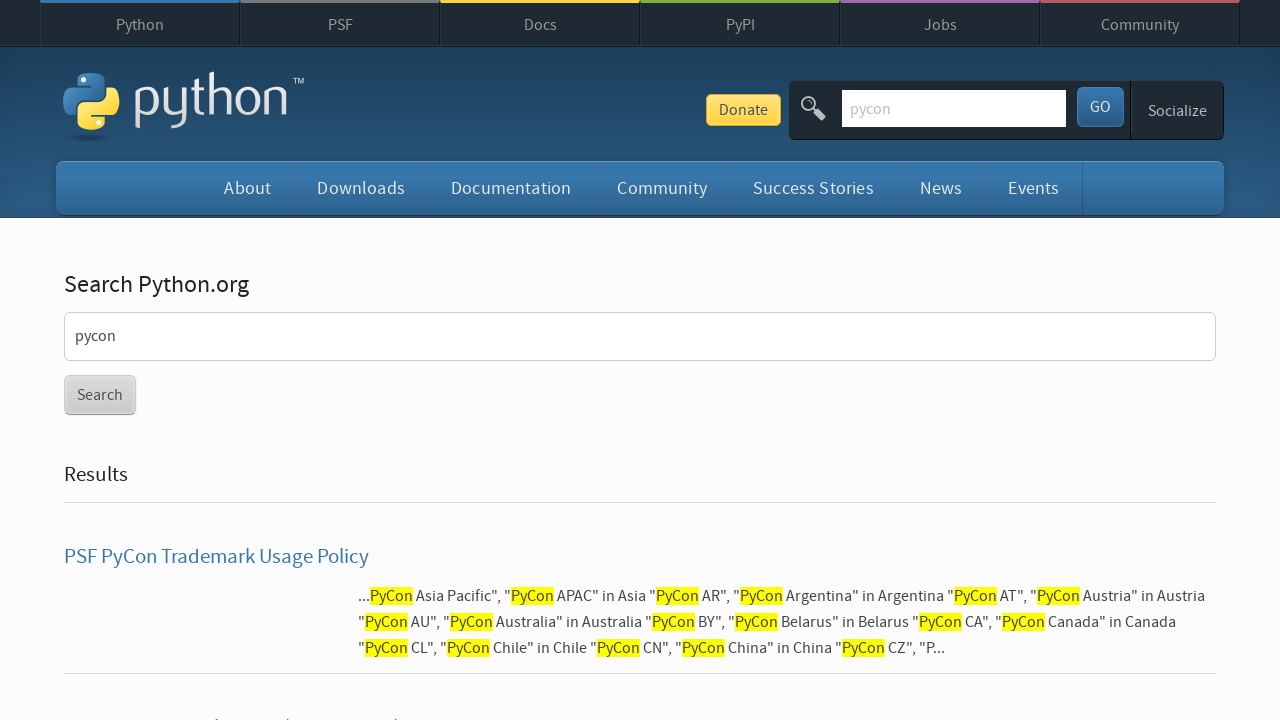

Verified search results were found (no 'No results found' message)
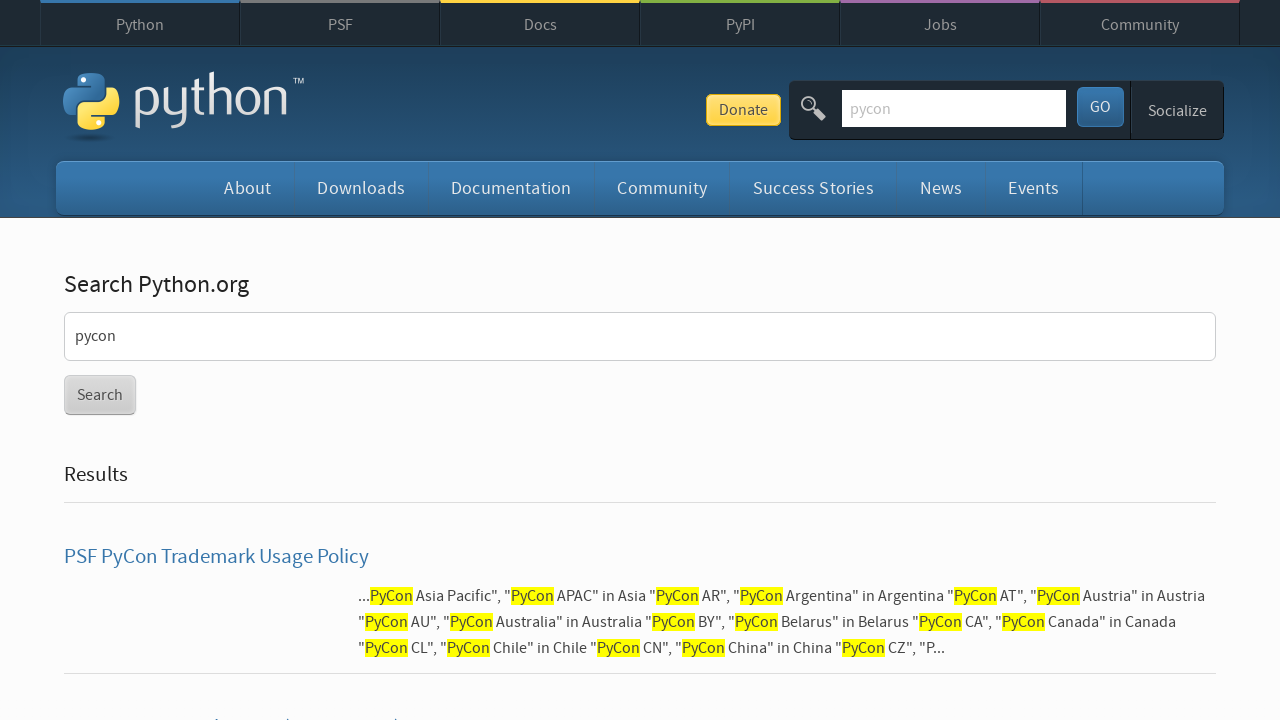

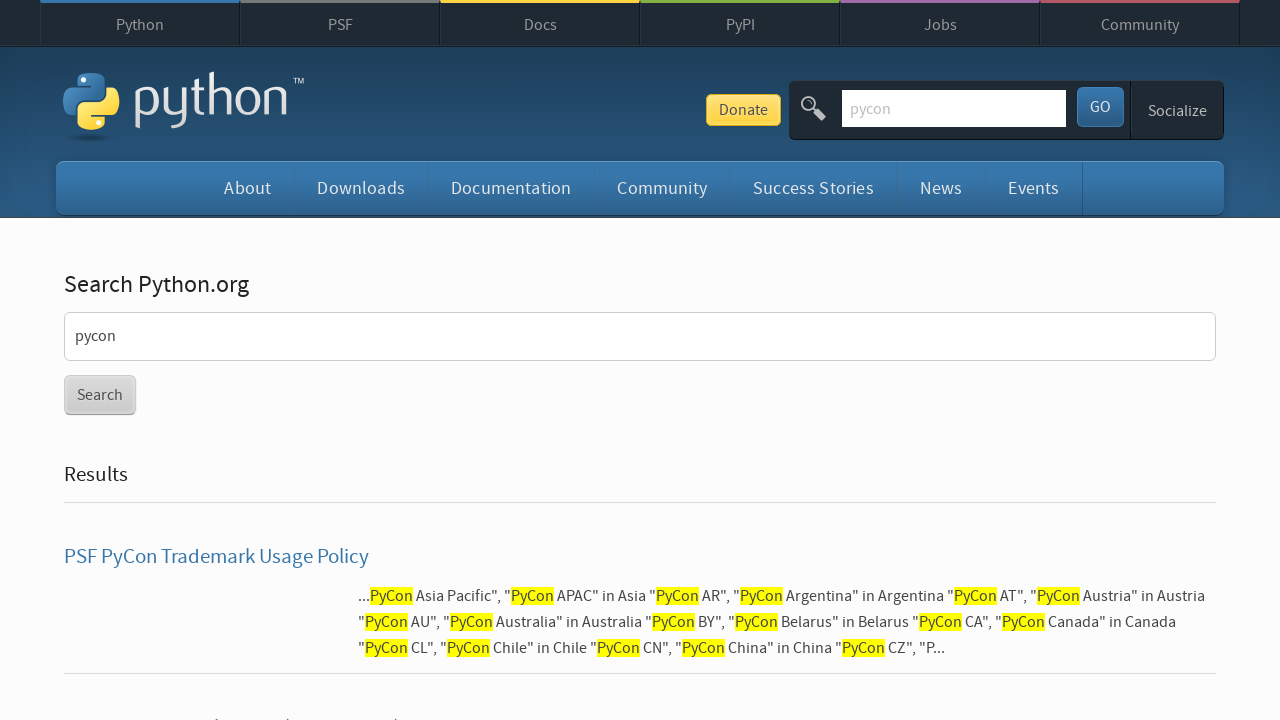